Verifies the table on the challenging DOM page by checking table structure and clicking edit/delete action links for each row

Starting URL: https://the-internet.herokuapp.com/challenging_dom

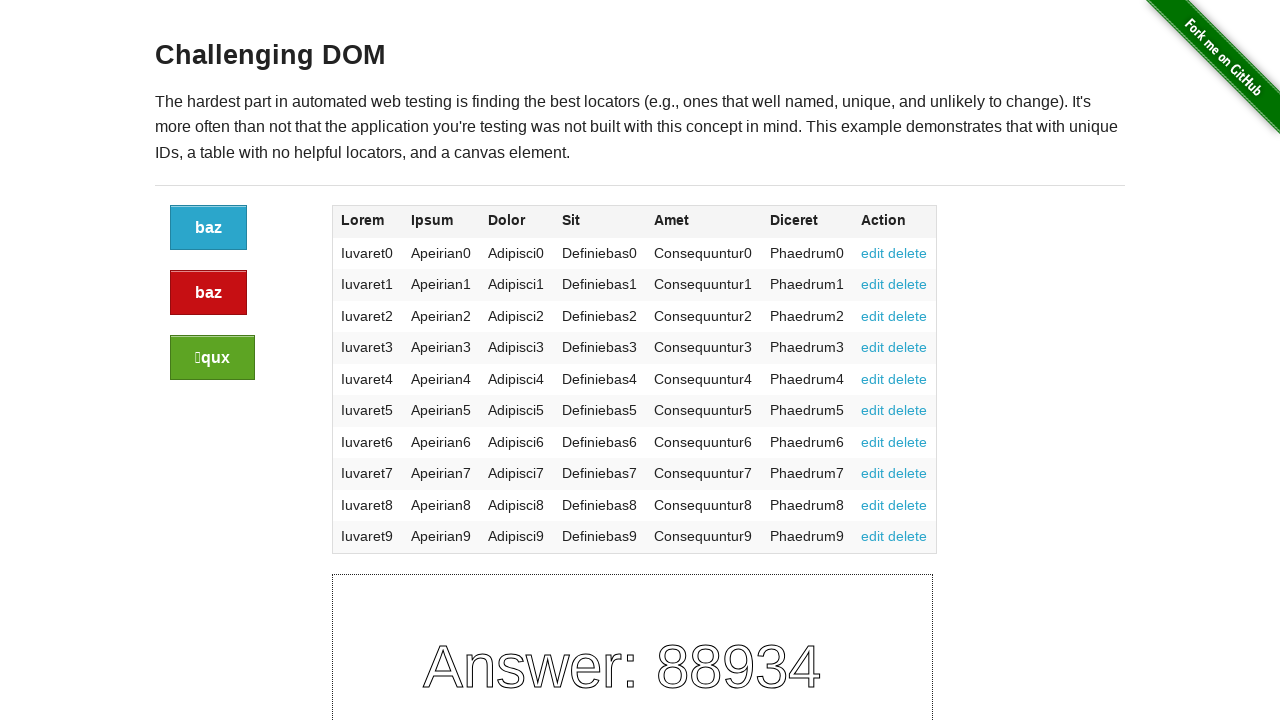

Waited for table to be present on challenging DOM page
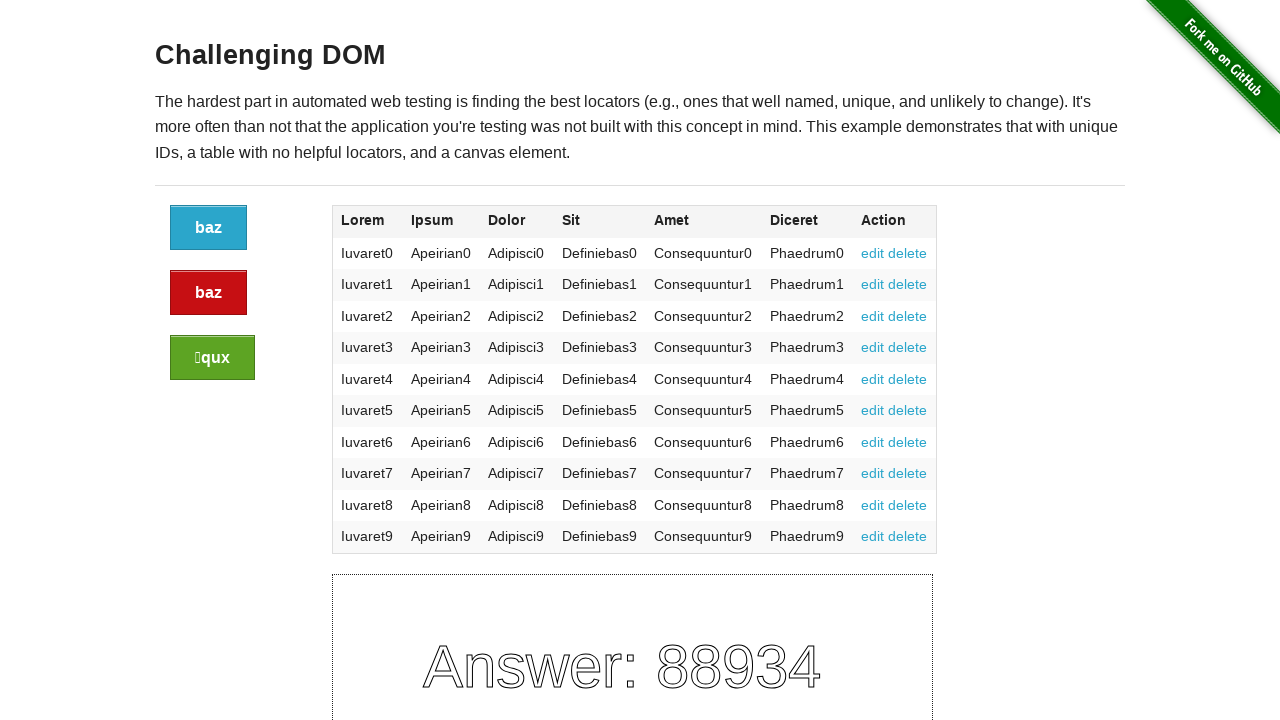

Located the main table element
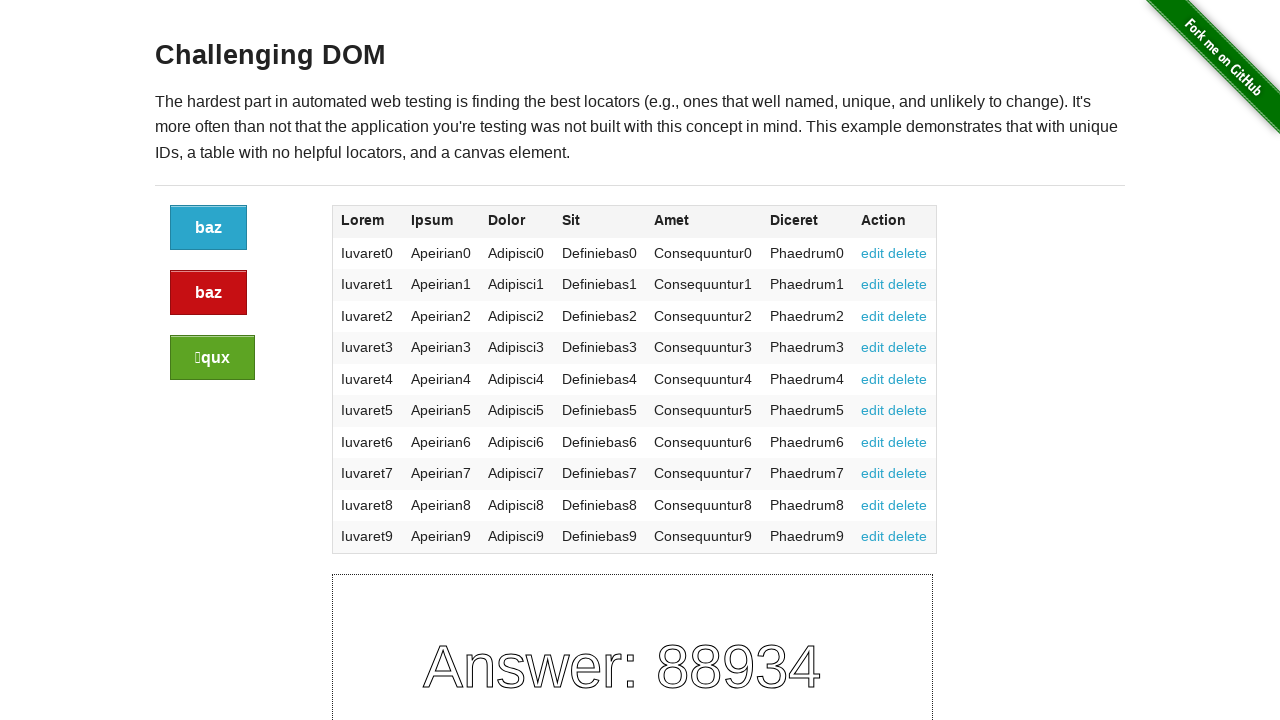

Waited for table headers to be visible
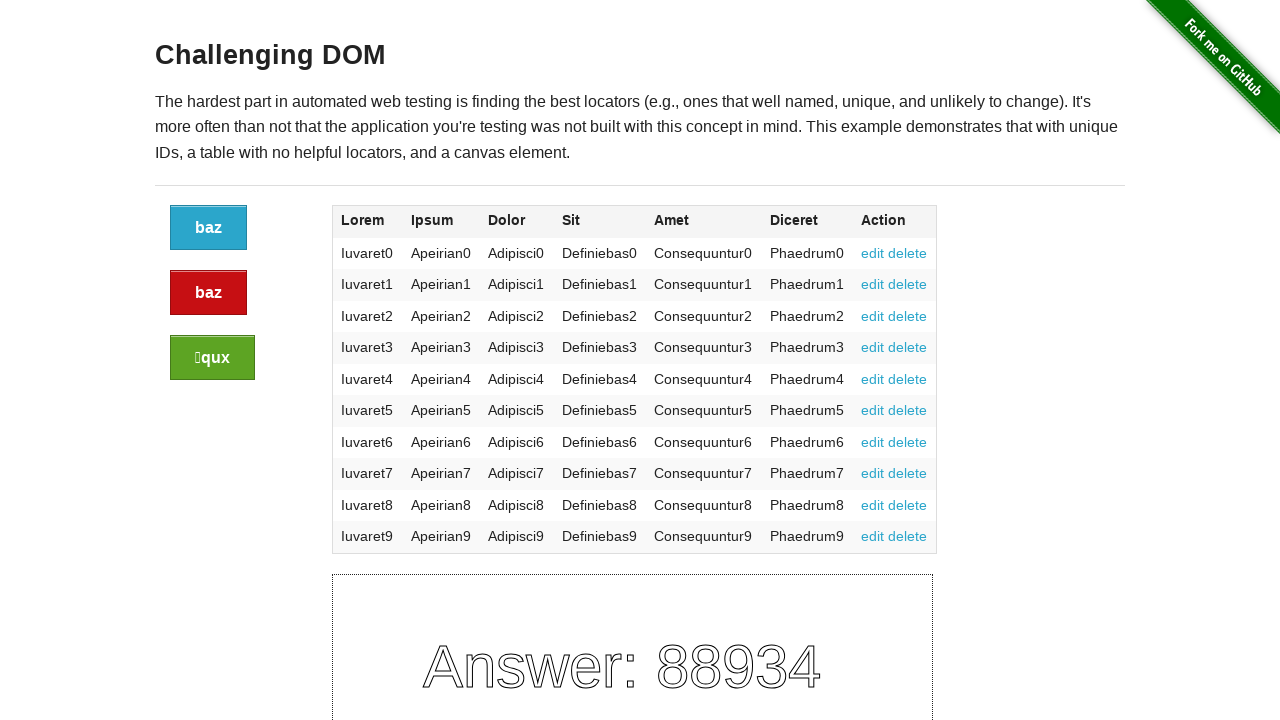

Located all table body rows
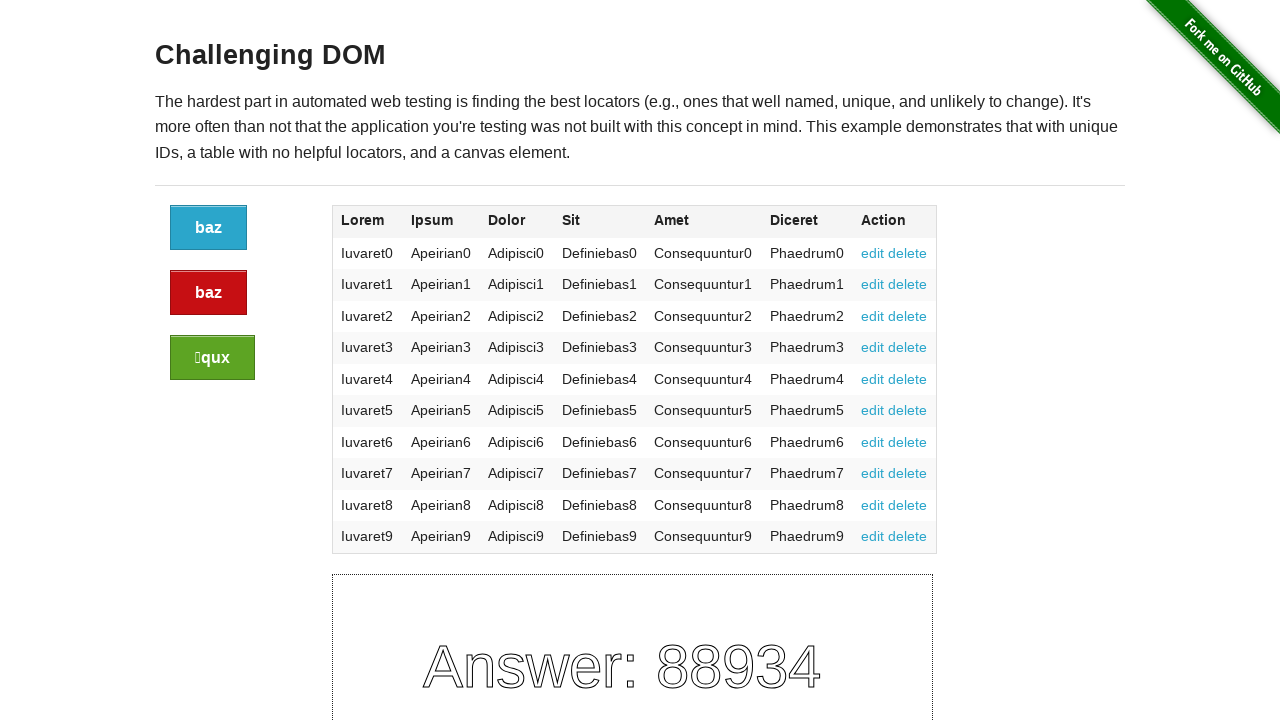

Retrieved table row count: 10 rows
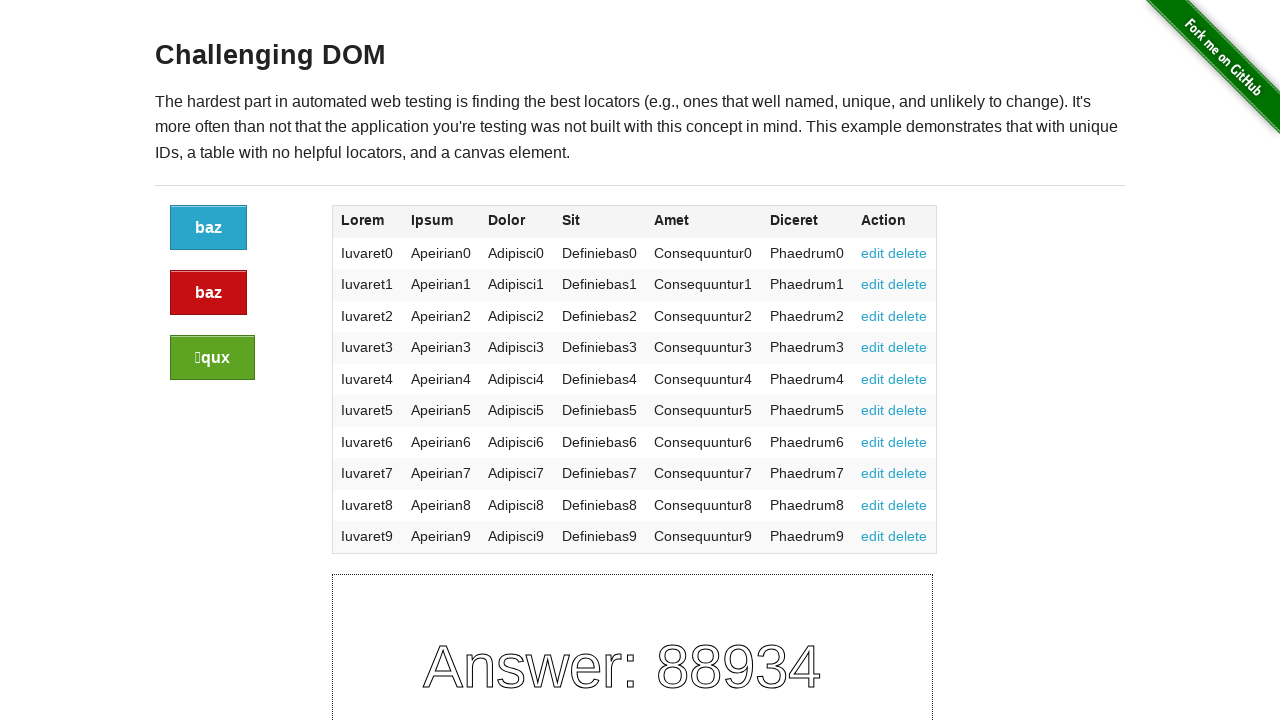

Clicked edit link for row 1 at (873, 253) on div.large-10.columns table tbody tr >> nth=0 >> a[href*='edit']
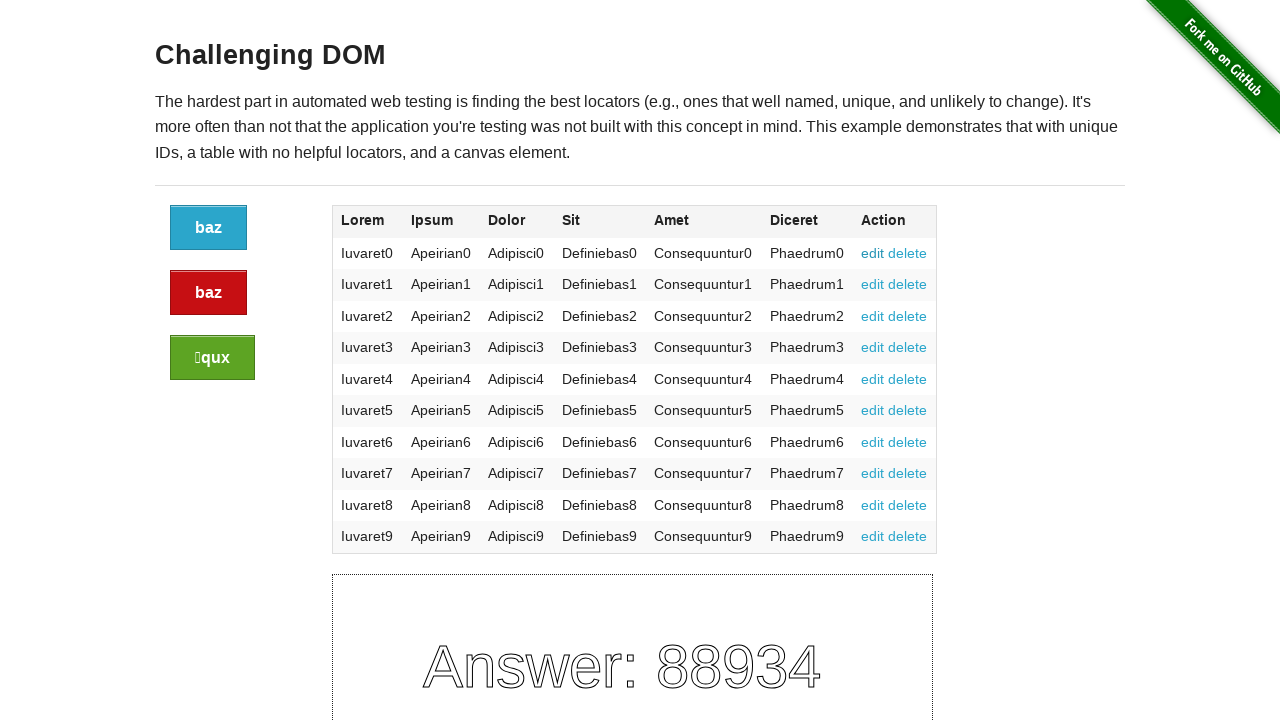

Clicked delete link for row 1 at (908, 253) on div.large-10.columns table tbody tr >> nth=0 >> a[href*='delete']
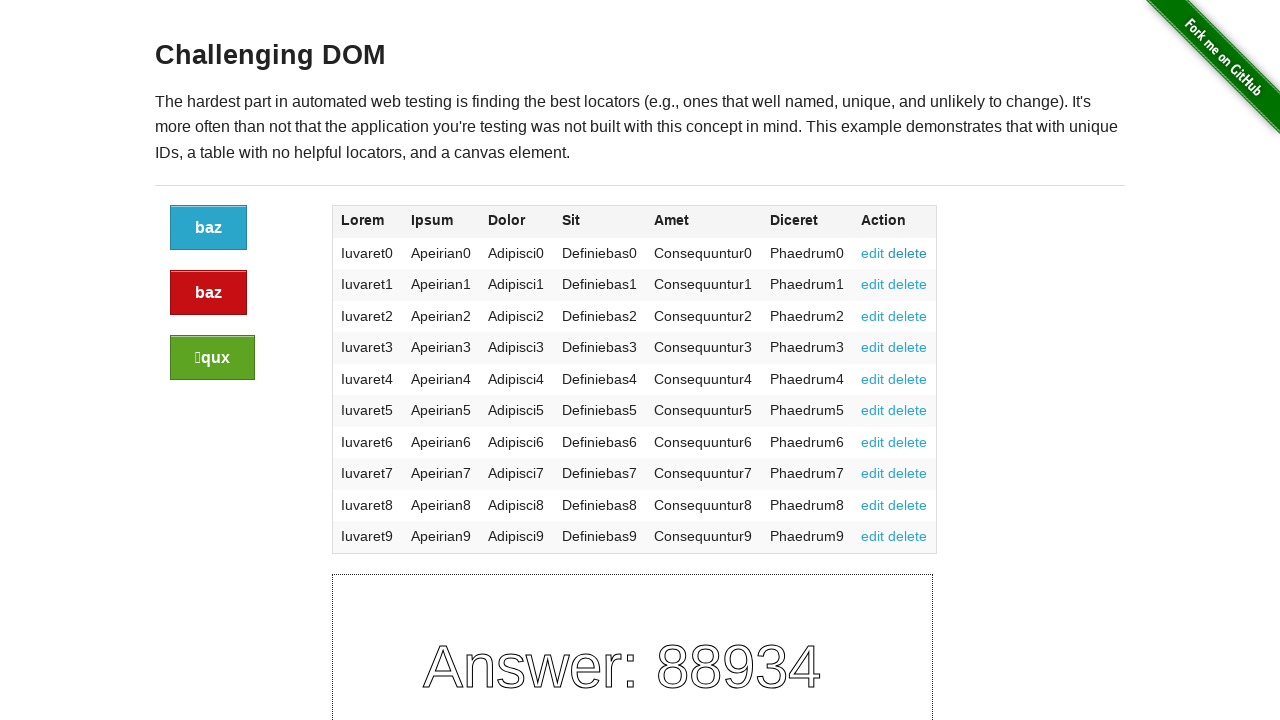

Clicked edit link for row 2 at (873, 284) on div.large-10.columns table tbody tr >> nth=1 >> a[href*='edit']
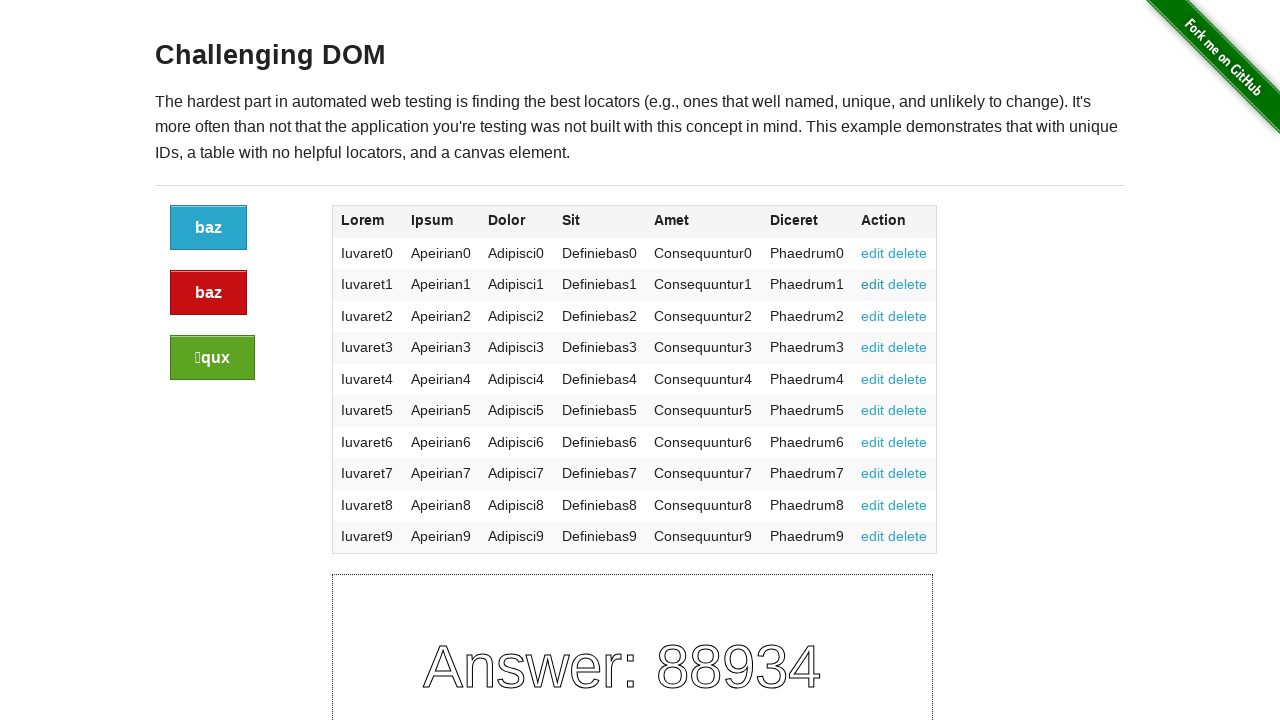

Clicked delete link for row 2 at (908, 284) on div.large-10.columns table tbody tr >> nth=1 >> a[href*='delete']
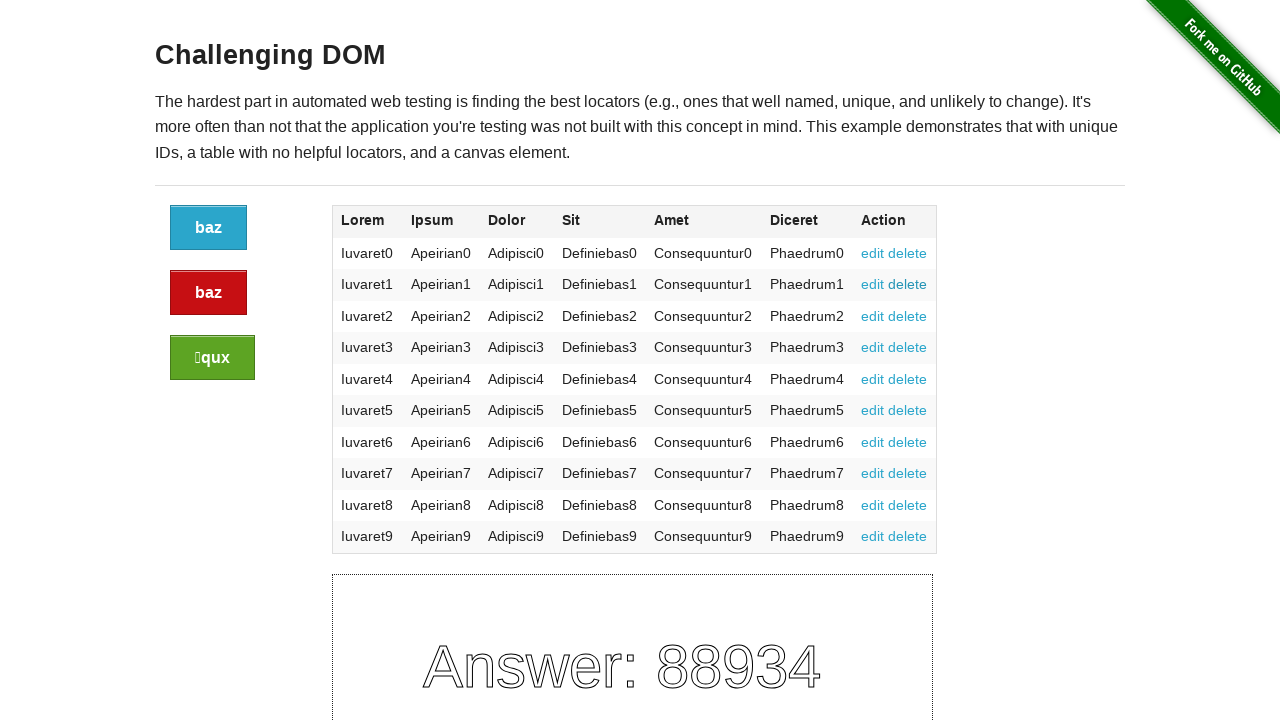

Clicked edit link for row 3 at (873, 316) on div.large-10.columns table tbody tr >> nth=2 >> a[href*='edit']
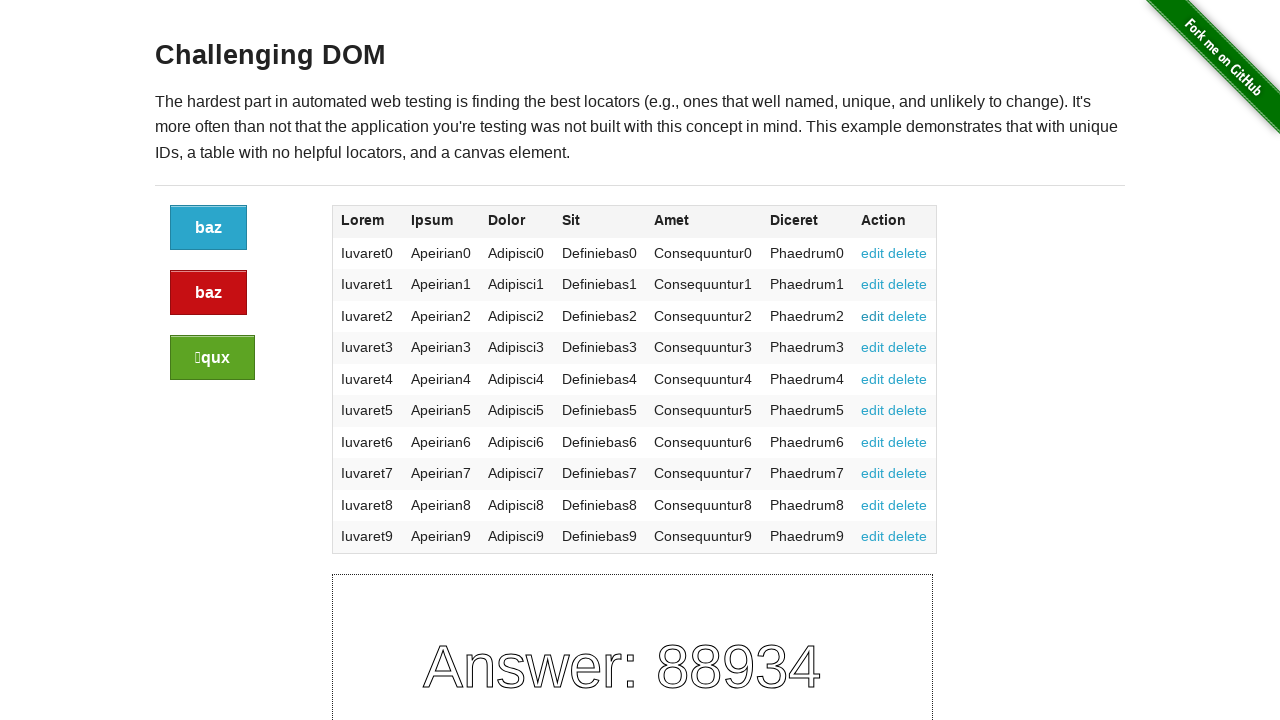

Clicked delete link for row 3 at (908, 316) on div.large-10.columns table tbody tr >> nth=2 >> a[href*='delete']
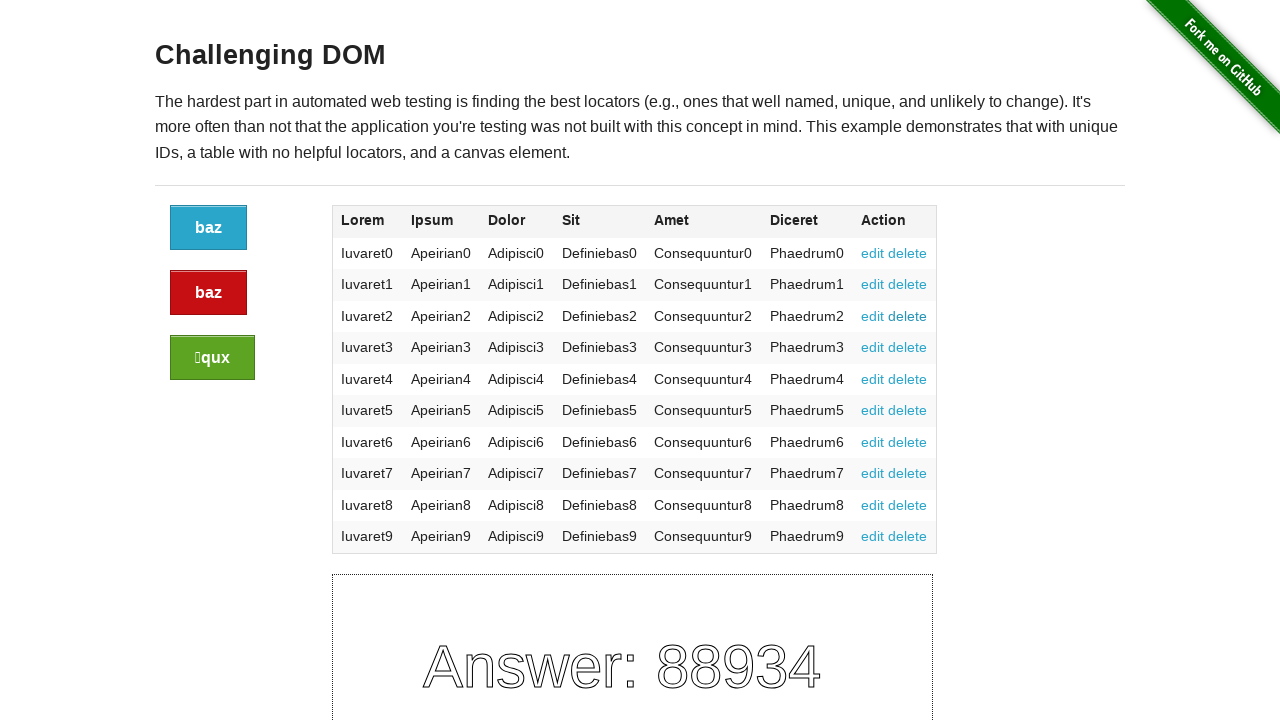

Clicked edit link for row 4 at (873, 347) on div.large-10.columns table tbody tr >> nth=3 >> a[href*='edit']
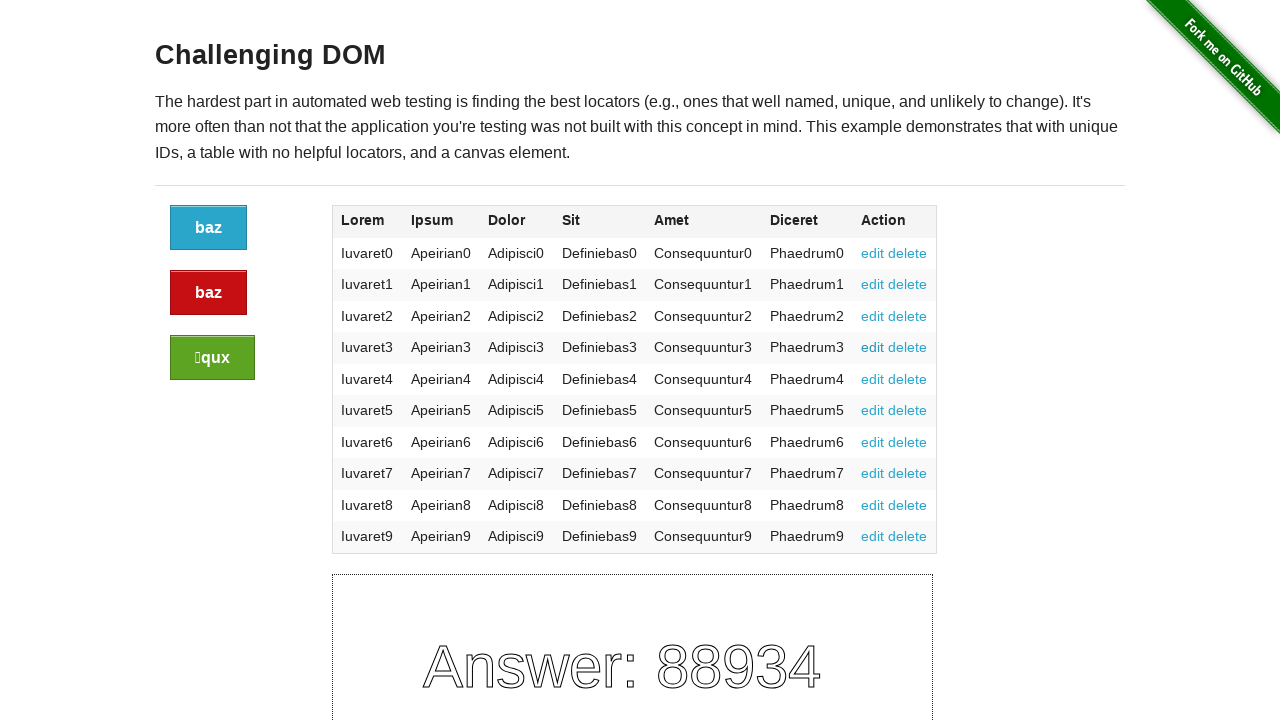

Clicked delete link for row 4 at (908, 347) on div.large-10.columns table tbody tr >> nth=3 >> a[href*='delete']
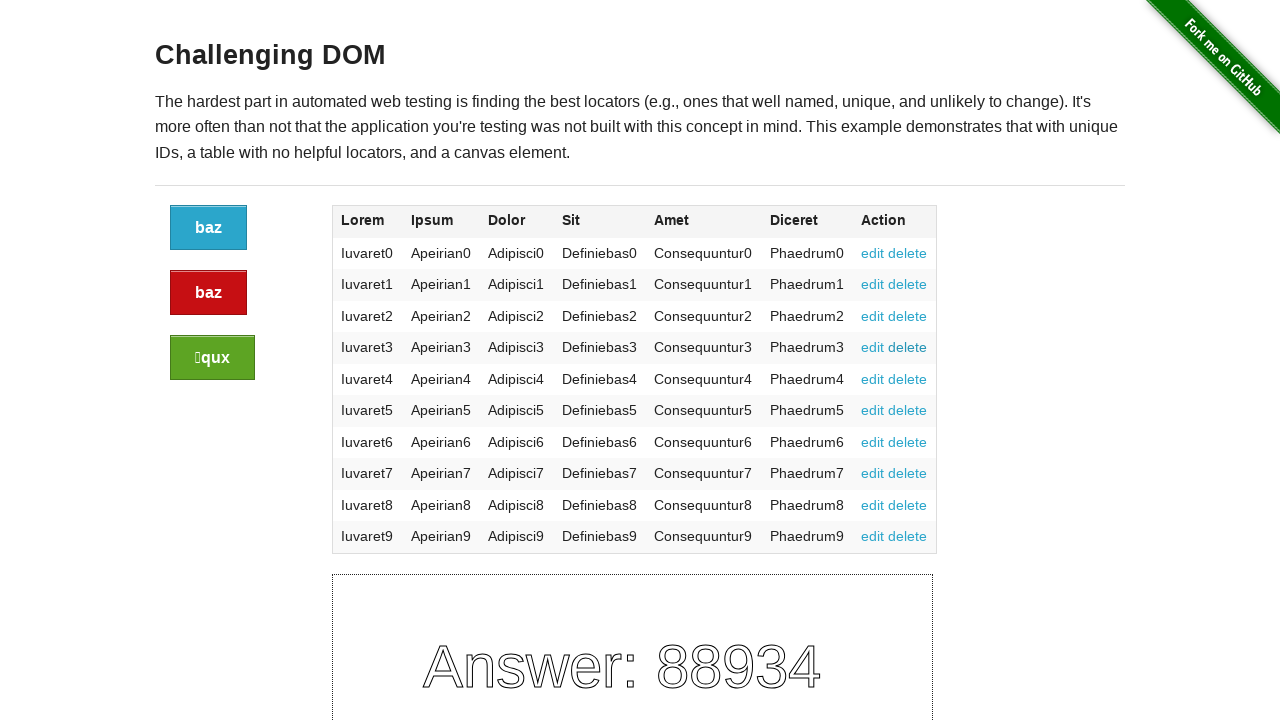

Clicked edit link for row 5 at (873, 379) on div.large-10.columns table tbody tr >> nth=4 >> a[href*='edit']
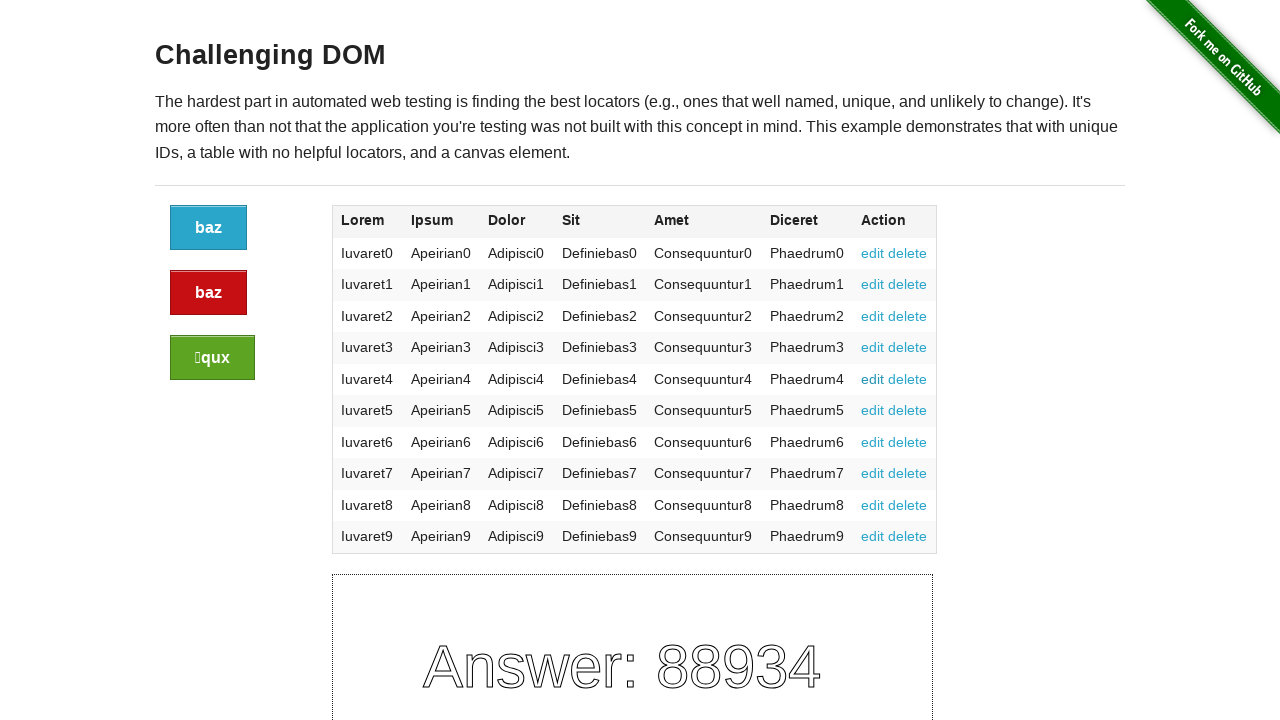

Clicked delete link for row 5 at (908, 379) on div.large-10.columns table tbody tr >> nth=4 >> a[href*='delete']
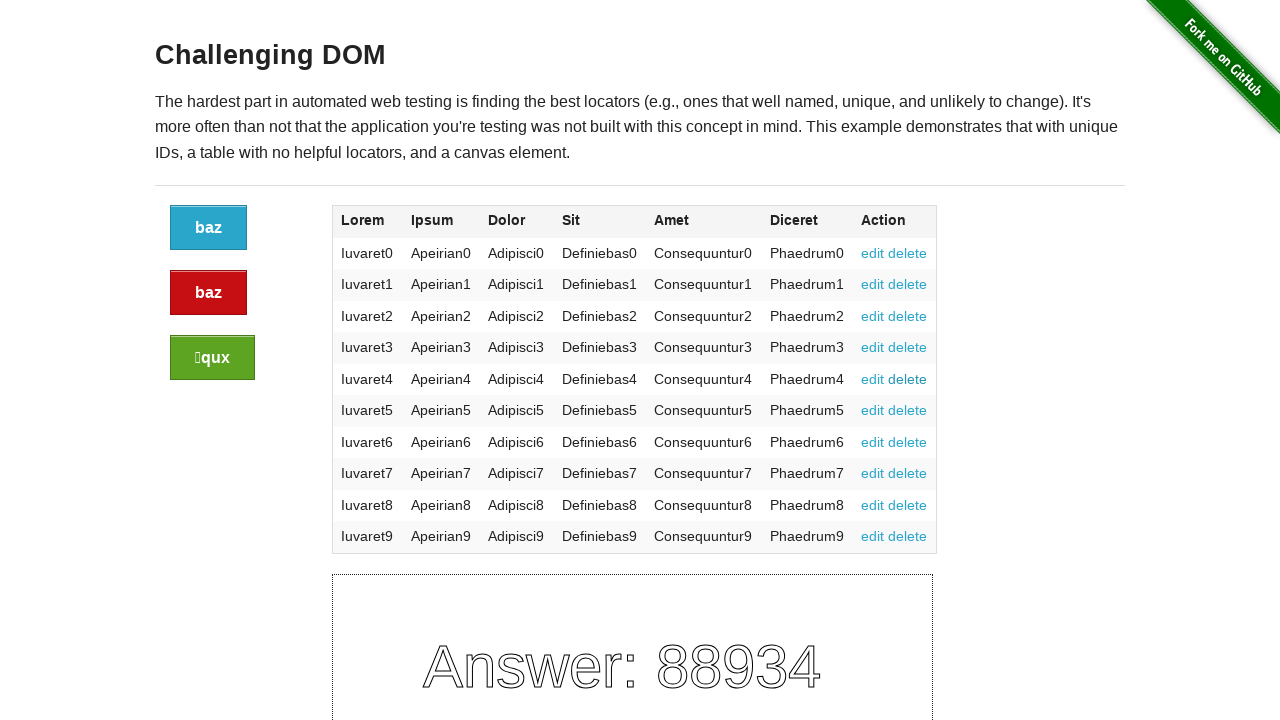

Clicked edit link for row 6 at (873, 410) on div.large-10.columns table tbody tr >> nth=5 >> a[href*='edit']
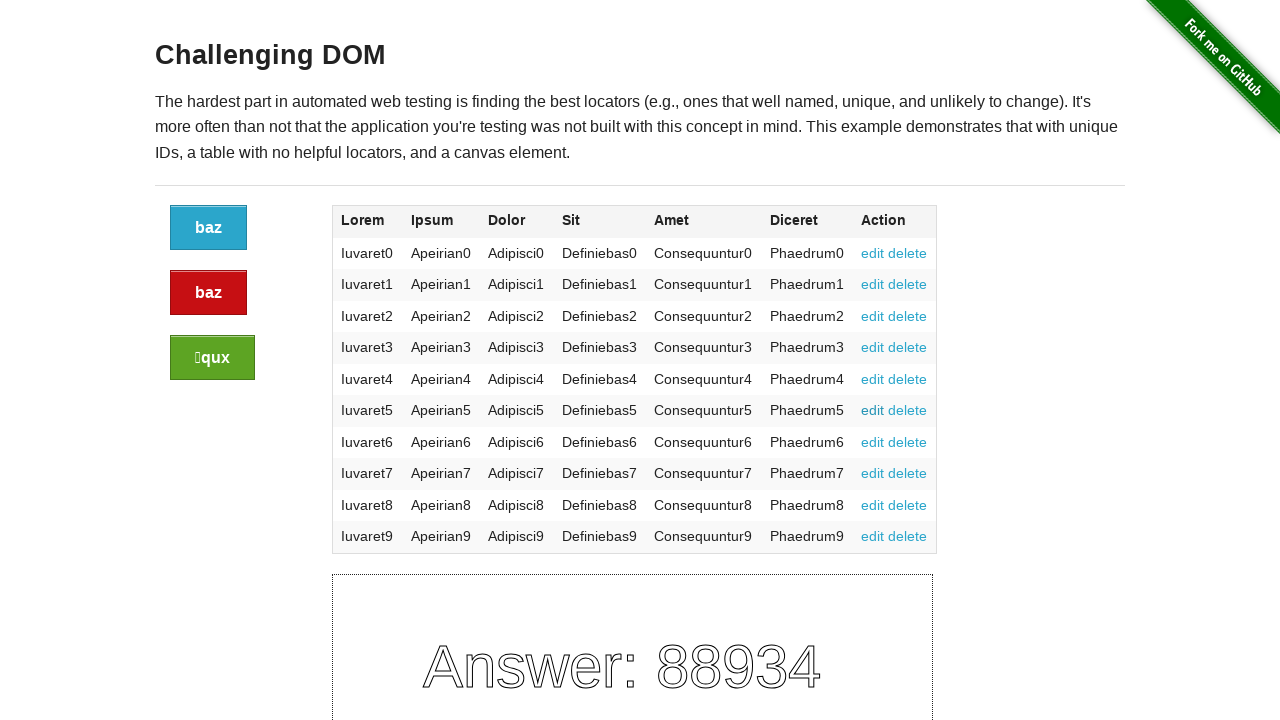

Clicked delete link for row 6 at (908, 410) on div.large-10.columns table tbody tr >> nth=5 >> a[href*='delete']
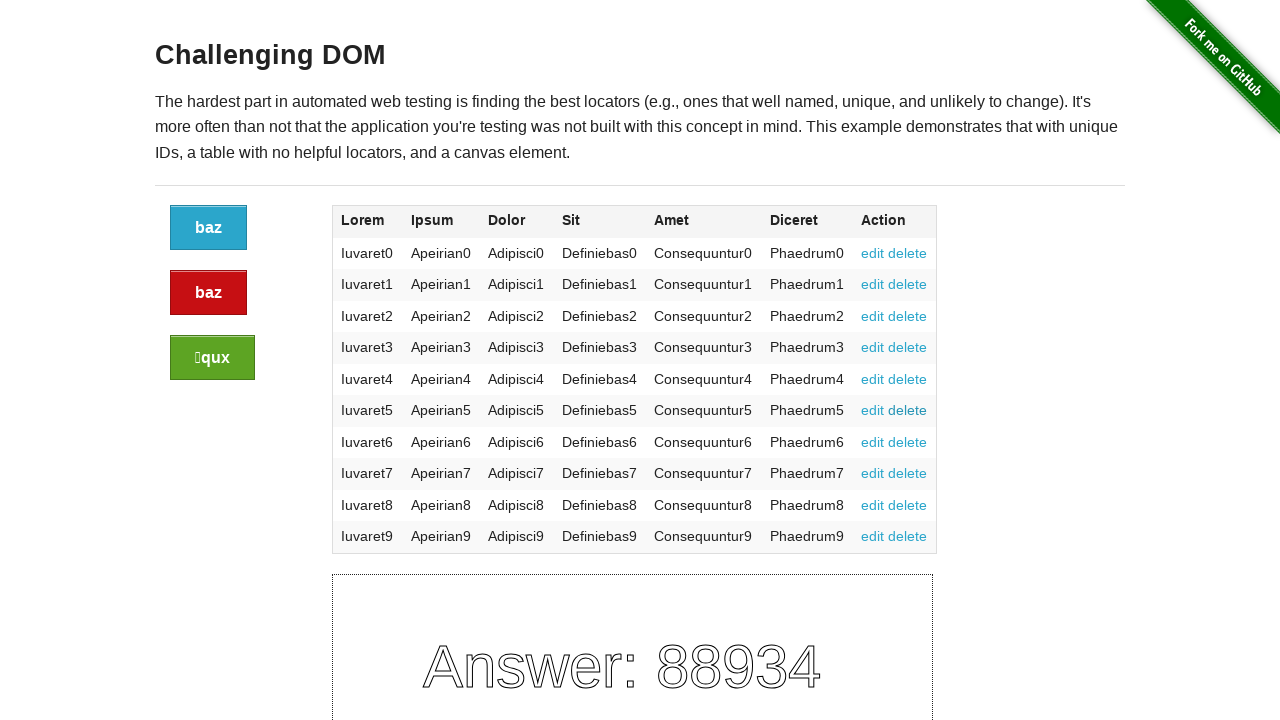

Clicked edit link for row 7 at (873, 442) on div.large-10.columns table tbody tr >> nth=6 >> a[href*='edit']
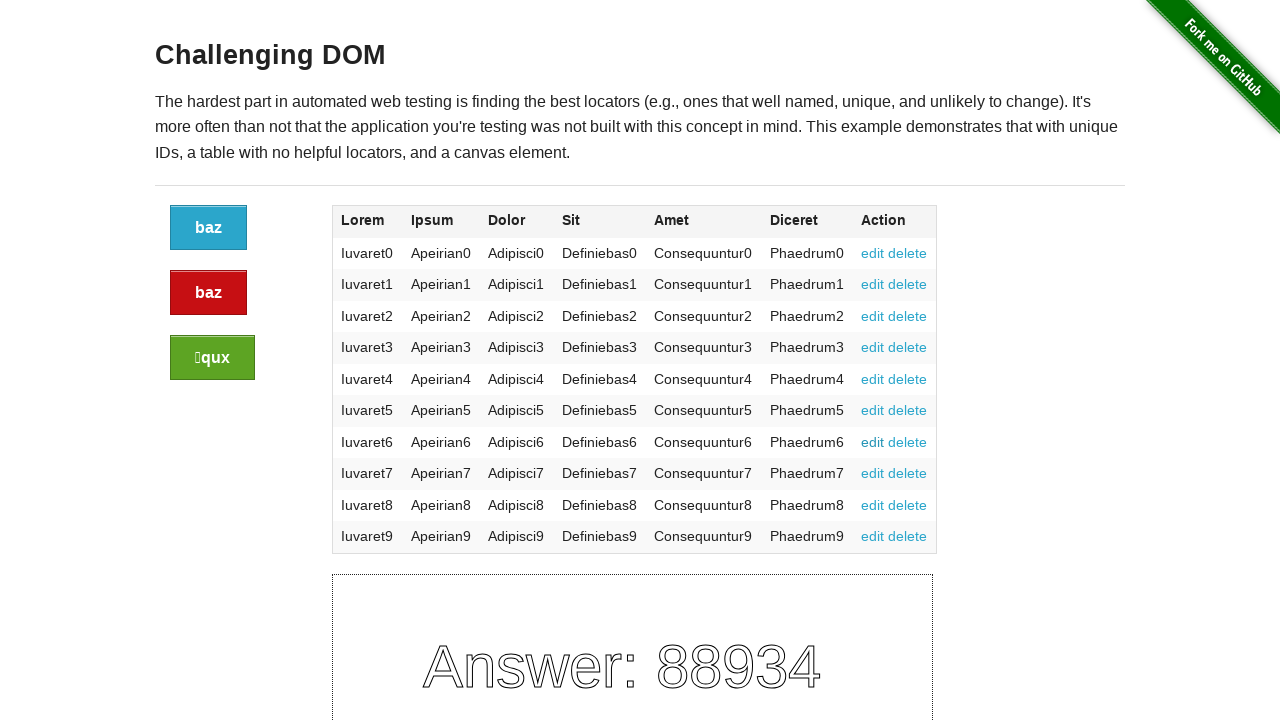

Clicked delete link for row 7 at (908, 442) on div.large-10.columns table tbody tr >> nth=6 >> a[href*='delete']
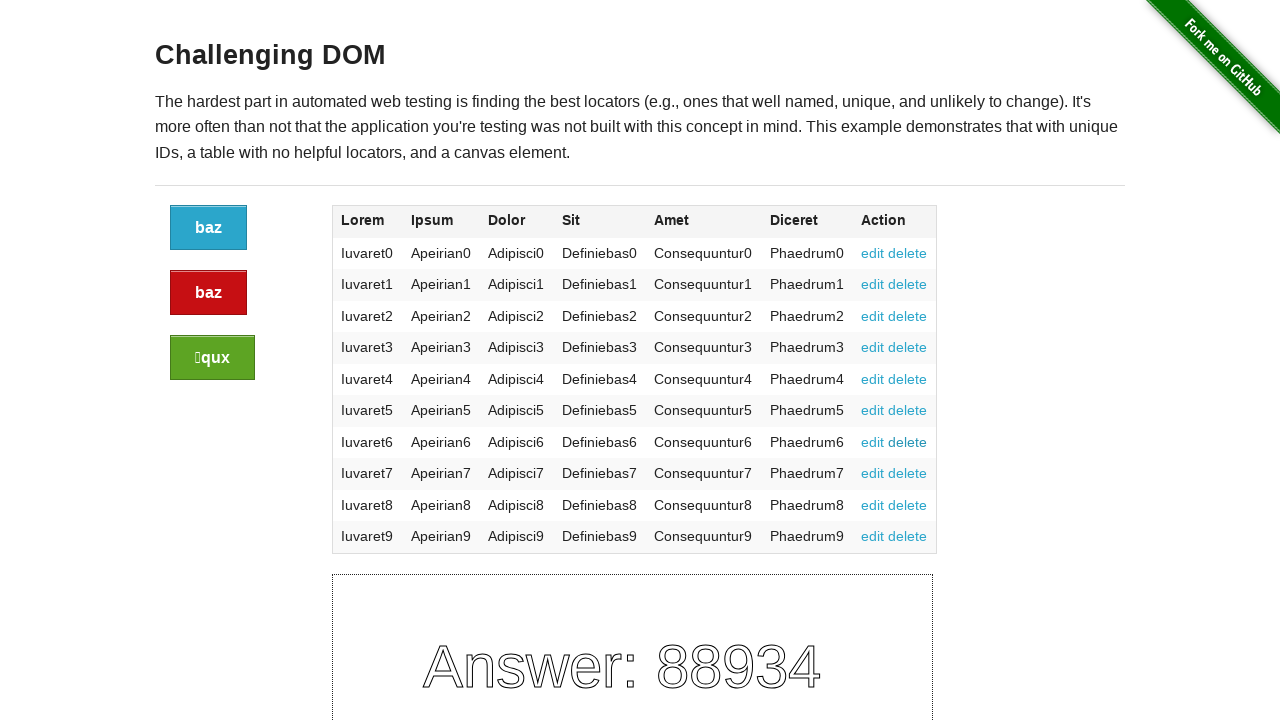

Clicked edit link for row 8 at (873, 473) on div.large-10.columns table tbody tr >> nth=7 >> a[href*='edit']
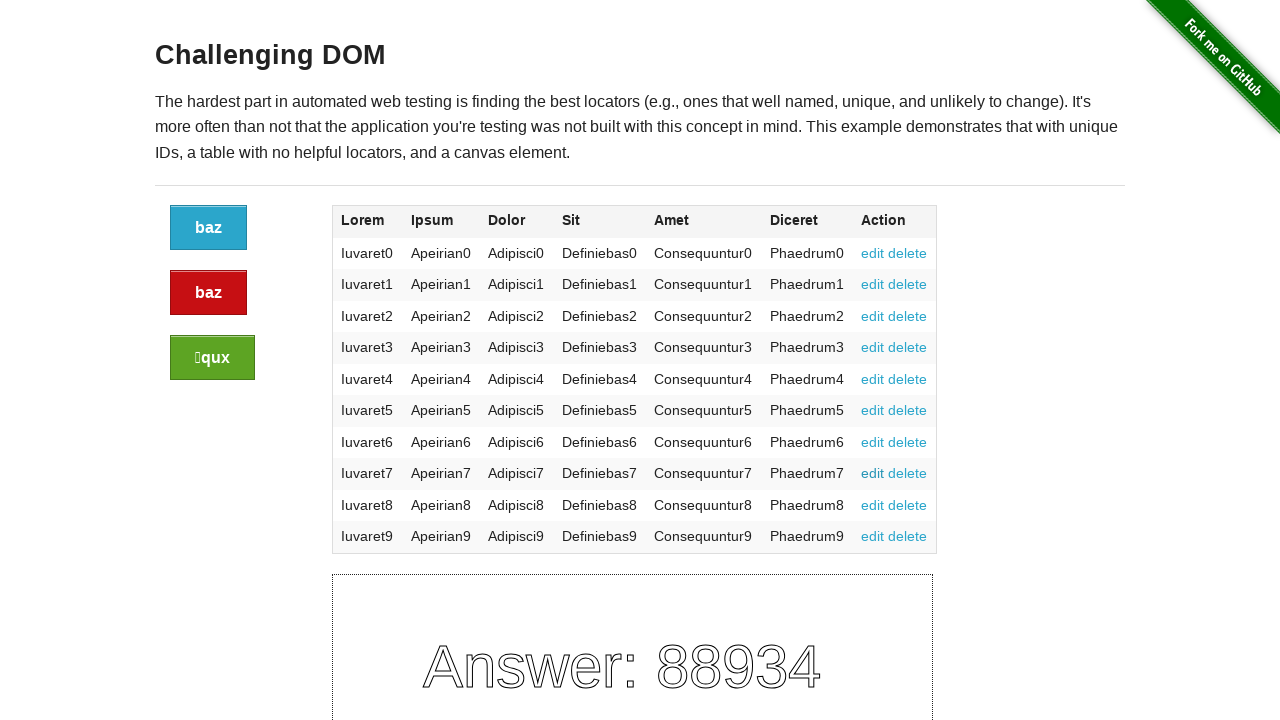

Clicked delete link for row 8 at (908, 473) on div.large-10.columns table tbody tr >> nth=7 >> a[href*='delete']
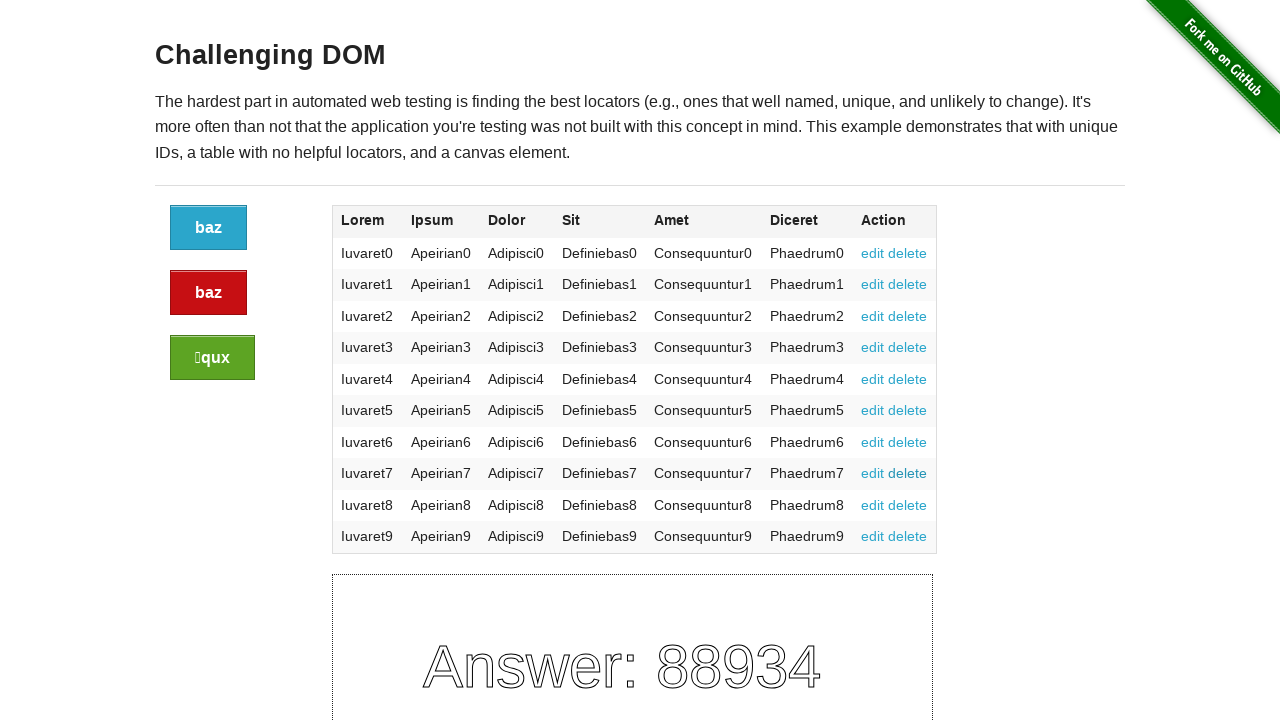

Clicked edit link for row 9 at (873, 505) on div.large-10.columns table tbody tr >> nth=8 >> a[href*='edit']
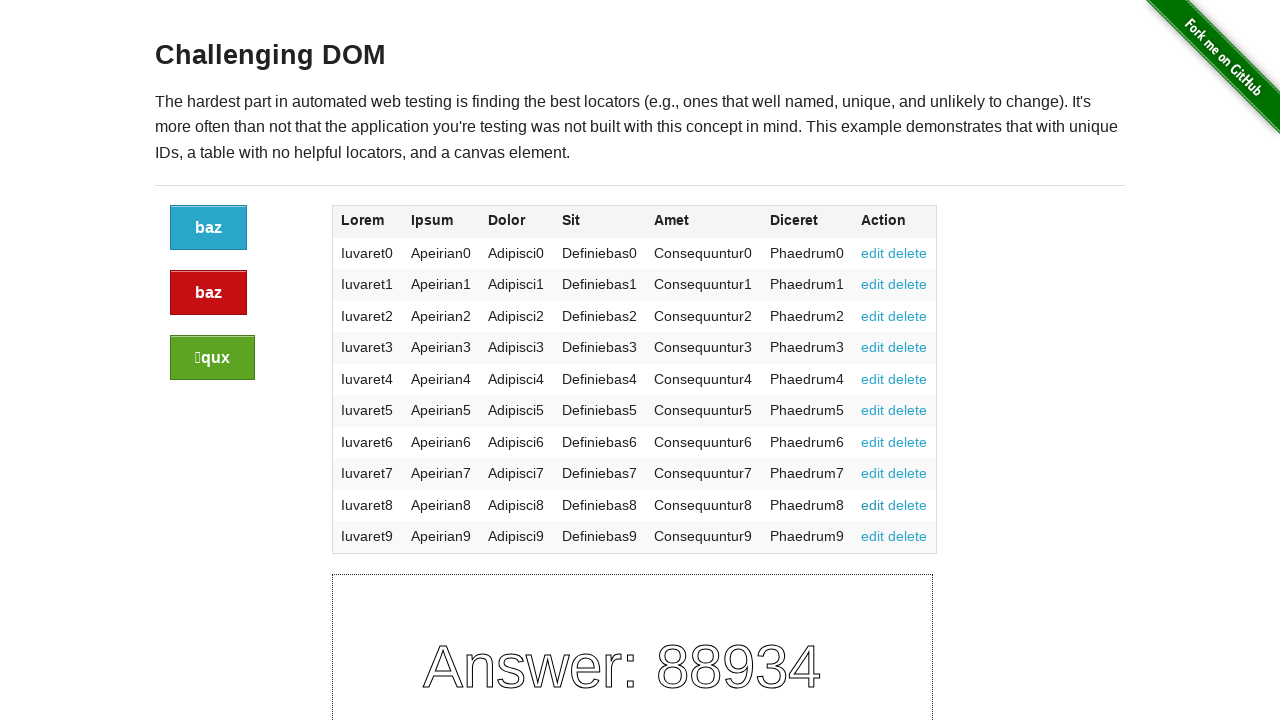

Clicked delete link for row 9 at (908, 505) on div.large-10.columns table tbody tr >> nth=8 >> a[href*='delete']
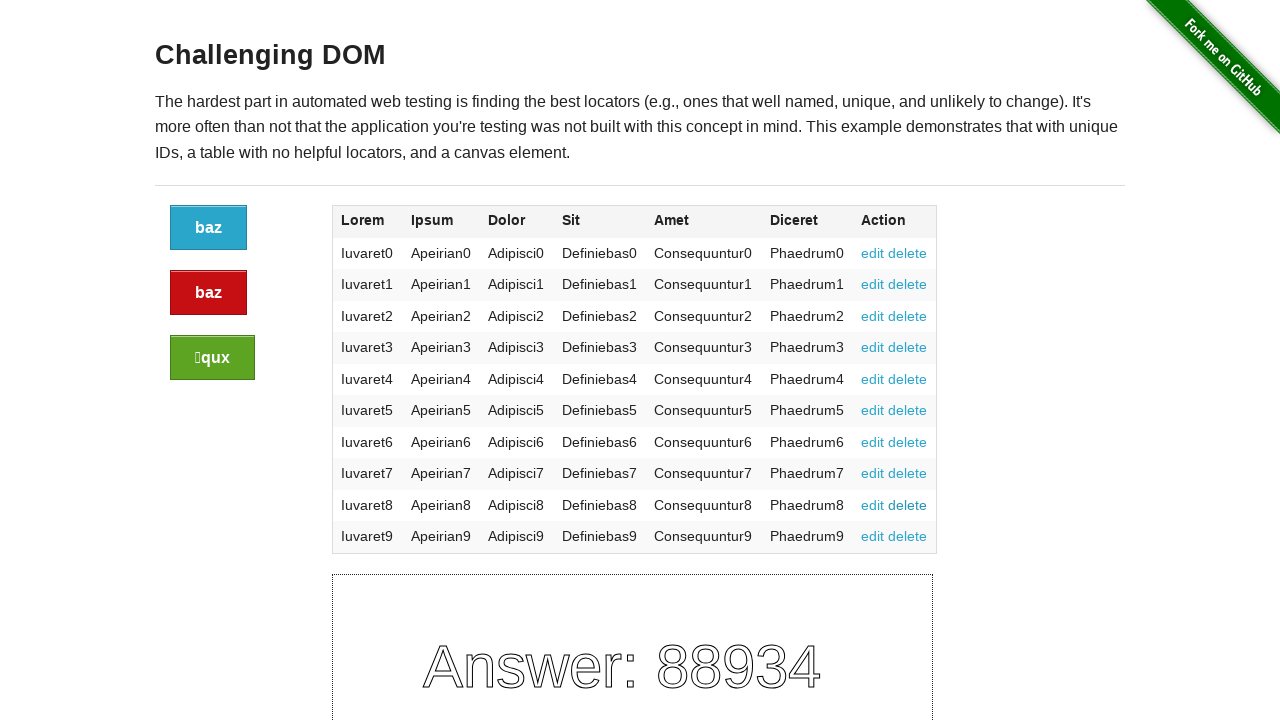

Clicked edit link for row 10 at (873, 536) on div.large-10.columns table tbody tr >> nth=9 >> a[href*='edit']
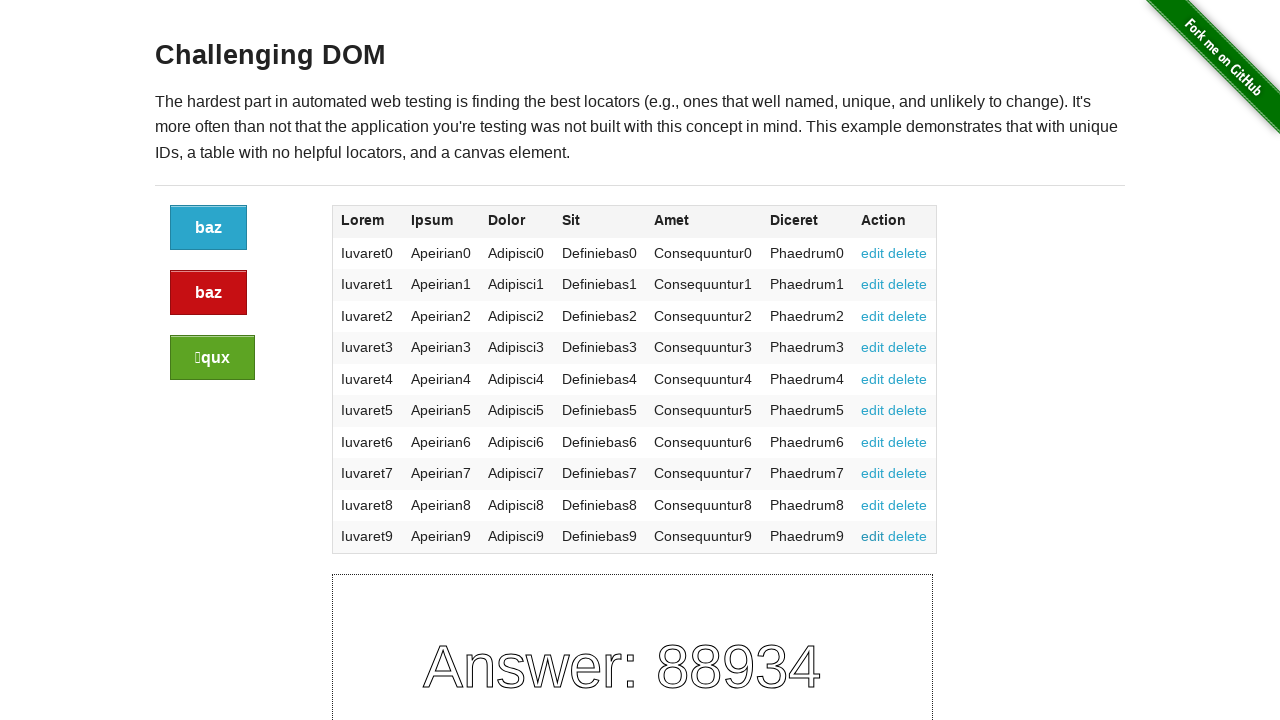

Clicked delete link for row 10 at (908, 536) on div.large-10.columns table tbody tr >> nth=9 >> a[href*='delete']
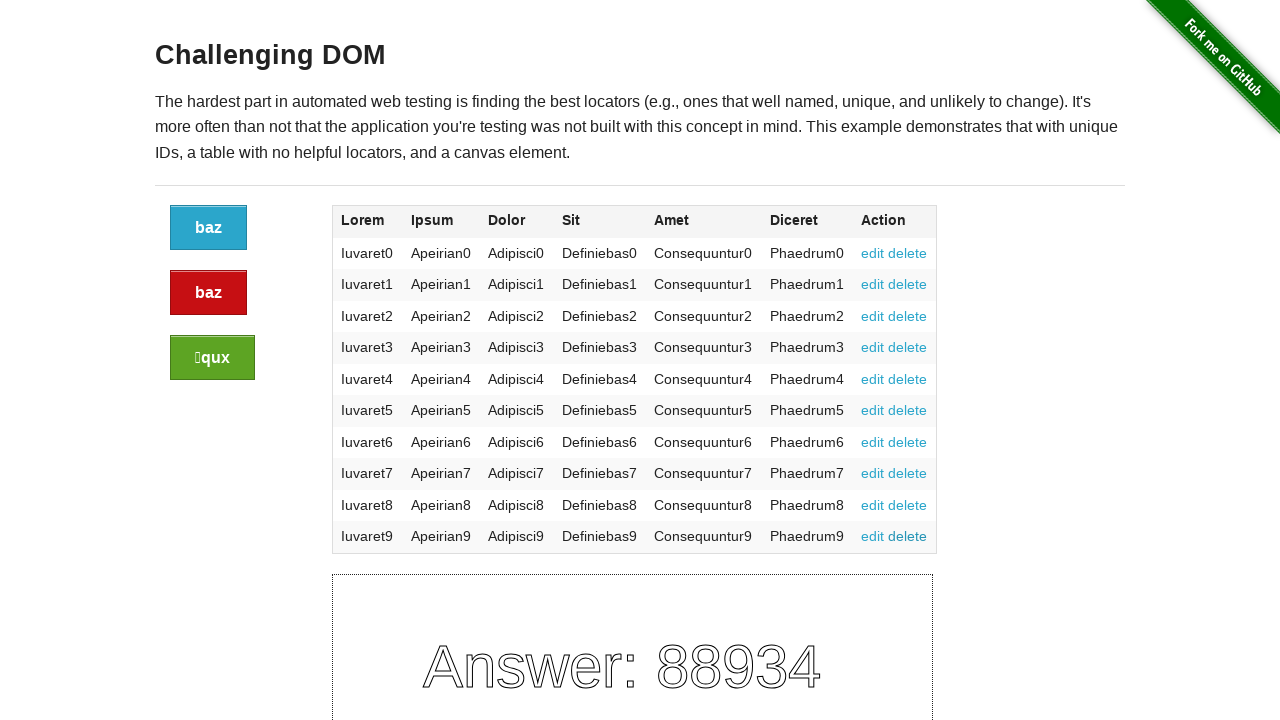

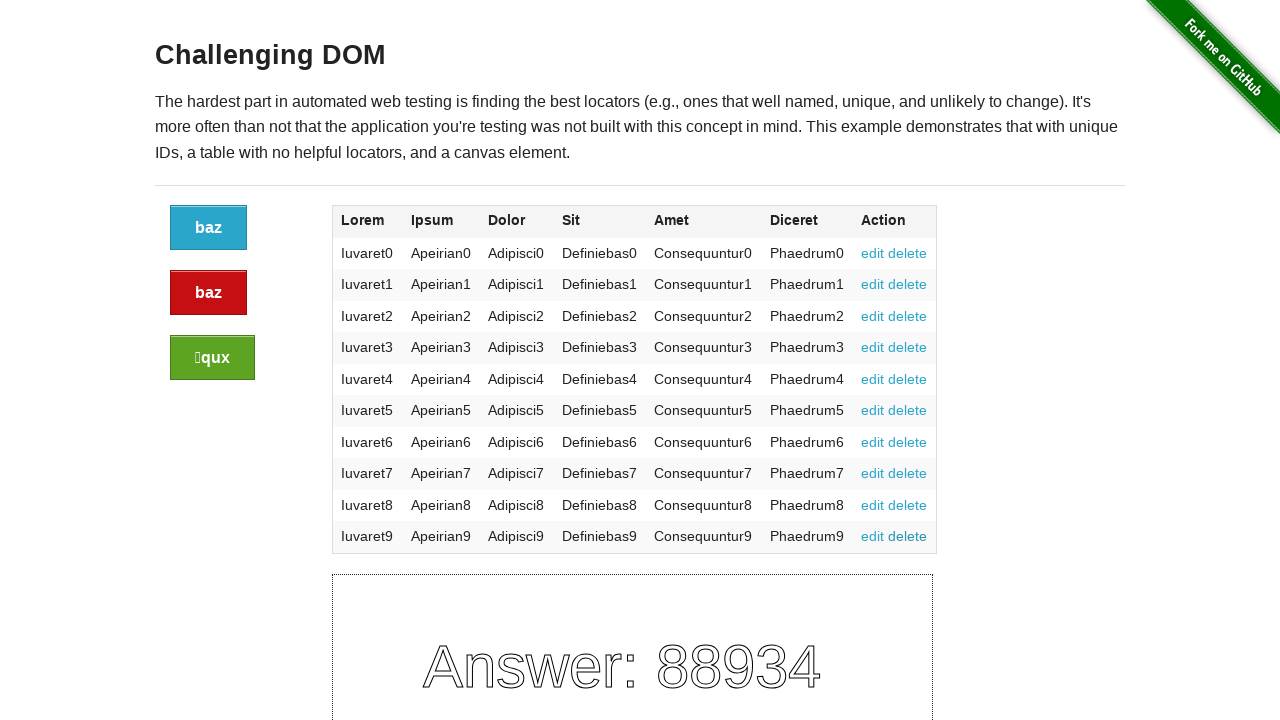